Tests dynamic loading with explicit wait - clicks Start button and waits for Hello World text to appear

Starting URL: https://the-internet.herokuapp.com/dynamic_loading/1

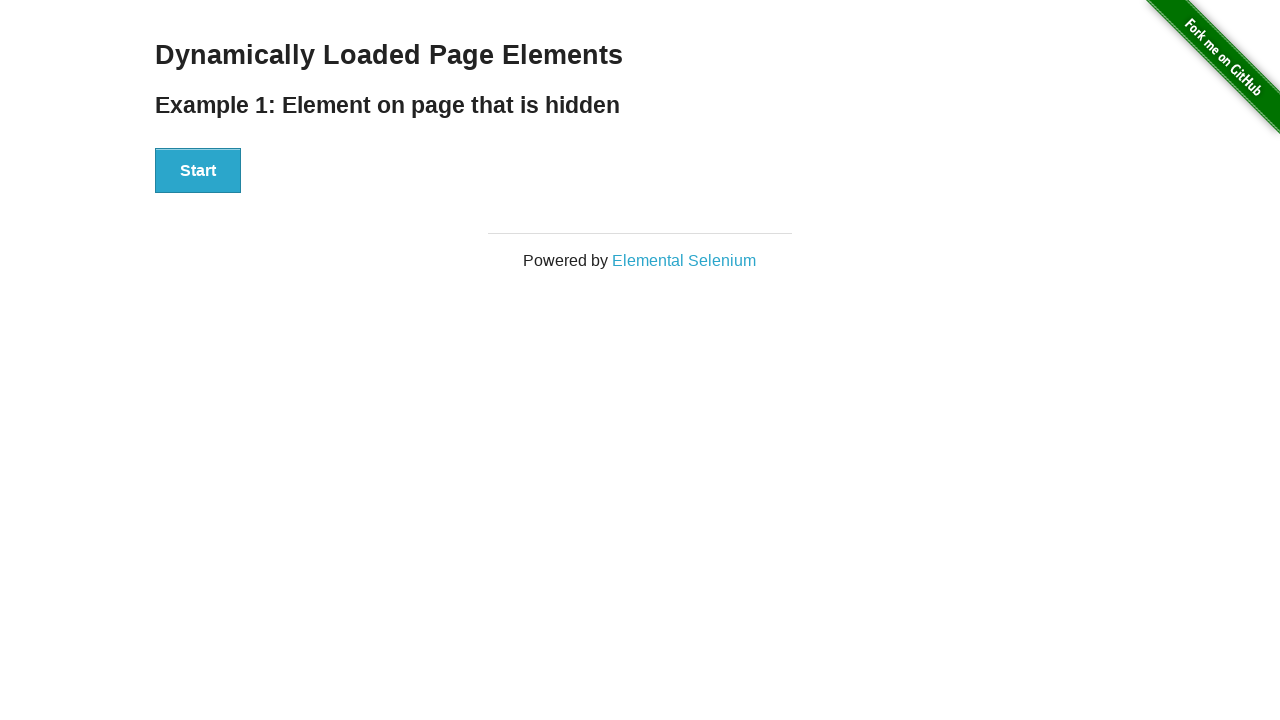

Clicked Start button to trigger dynamic loading at (198, 171) on text='Start'
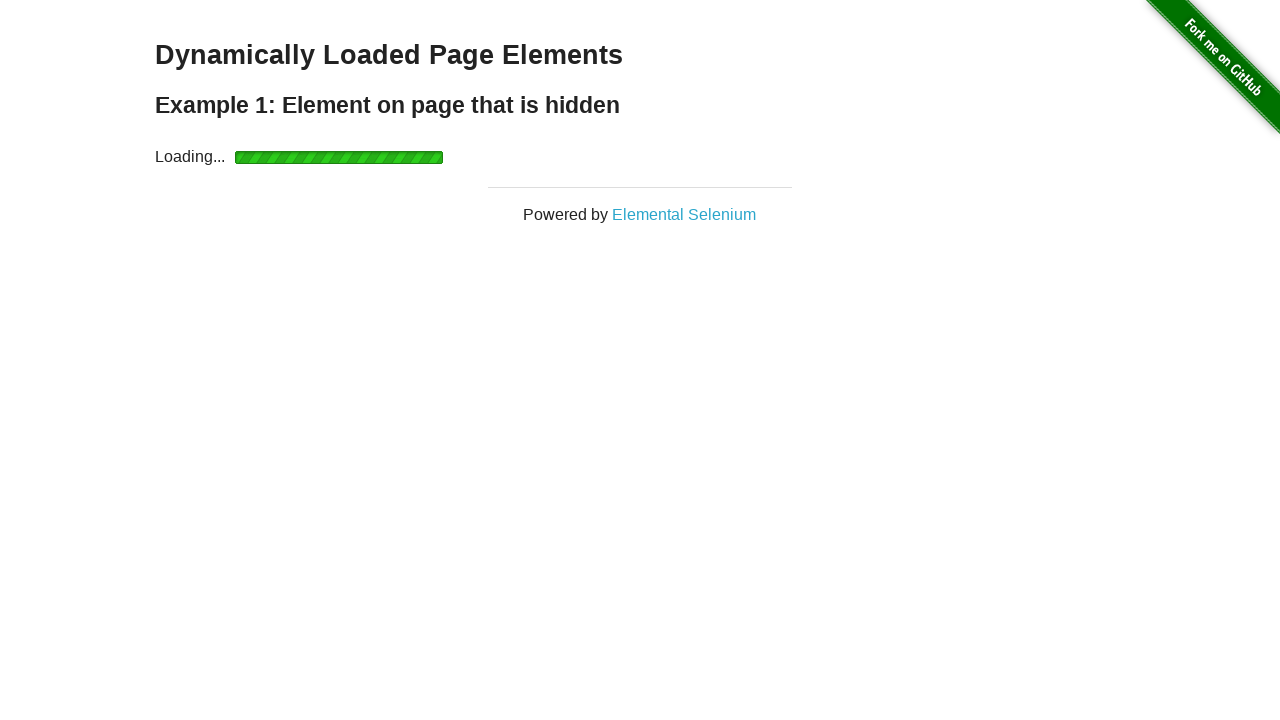

Hello World text appeared after explicit wait
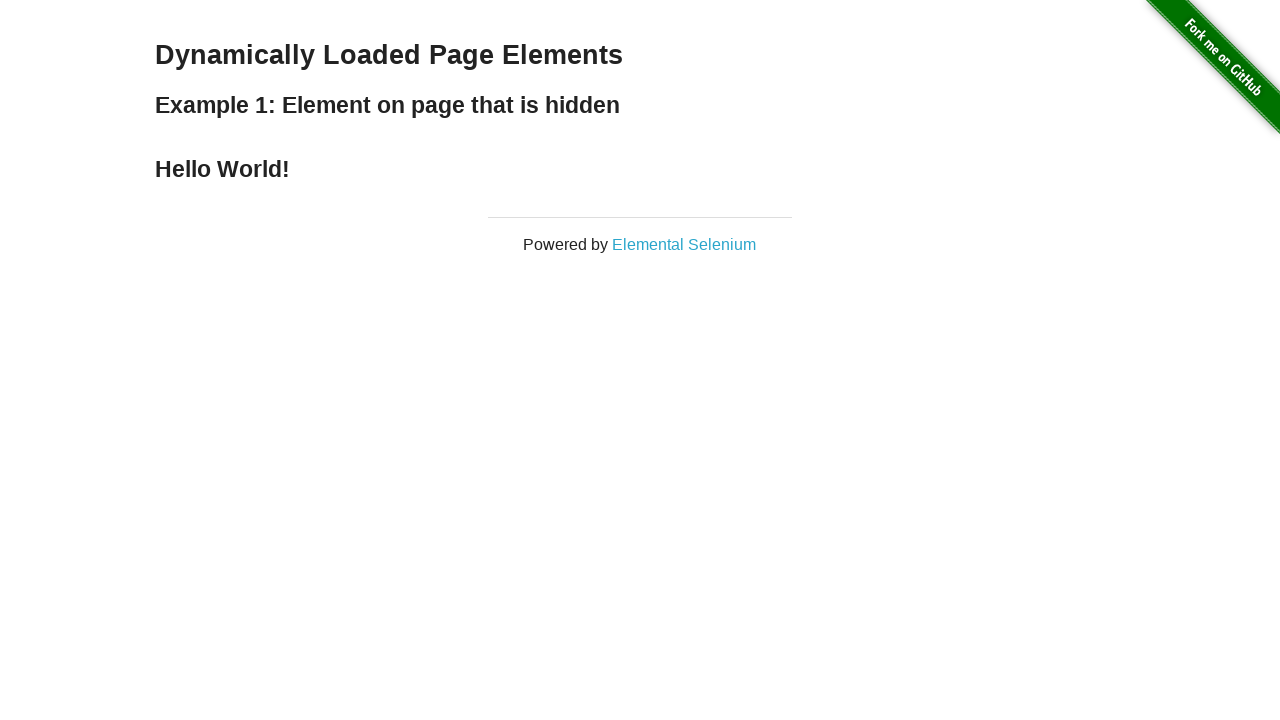

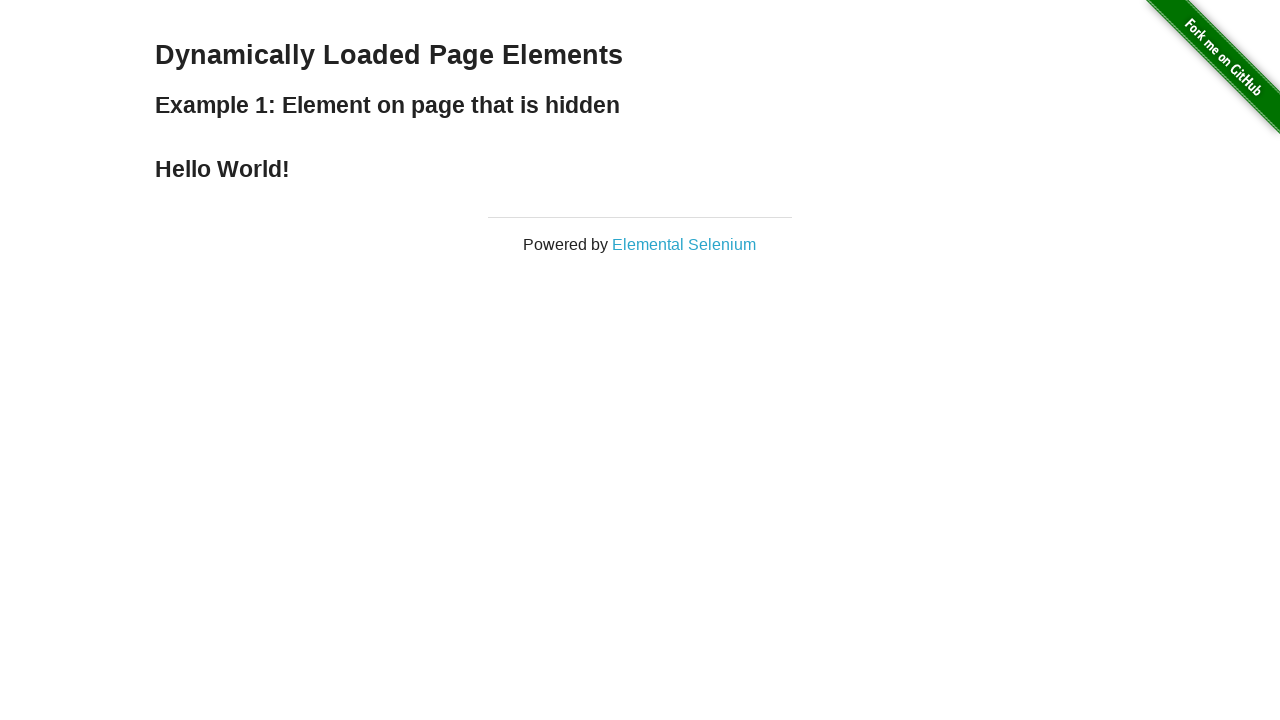